Navigates to either walla.co.il or ynet.co.il based on API response status code

Starting URL: https://www.walla.co.il

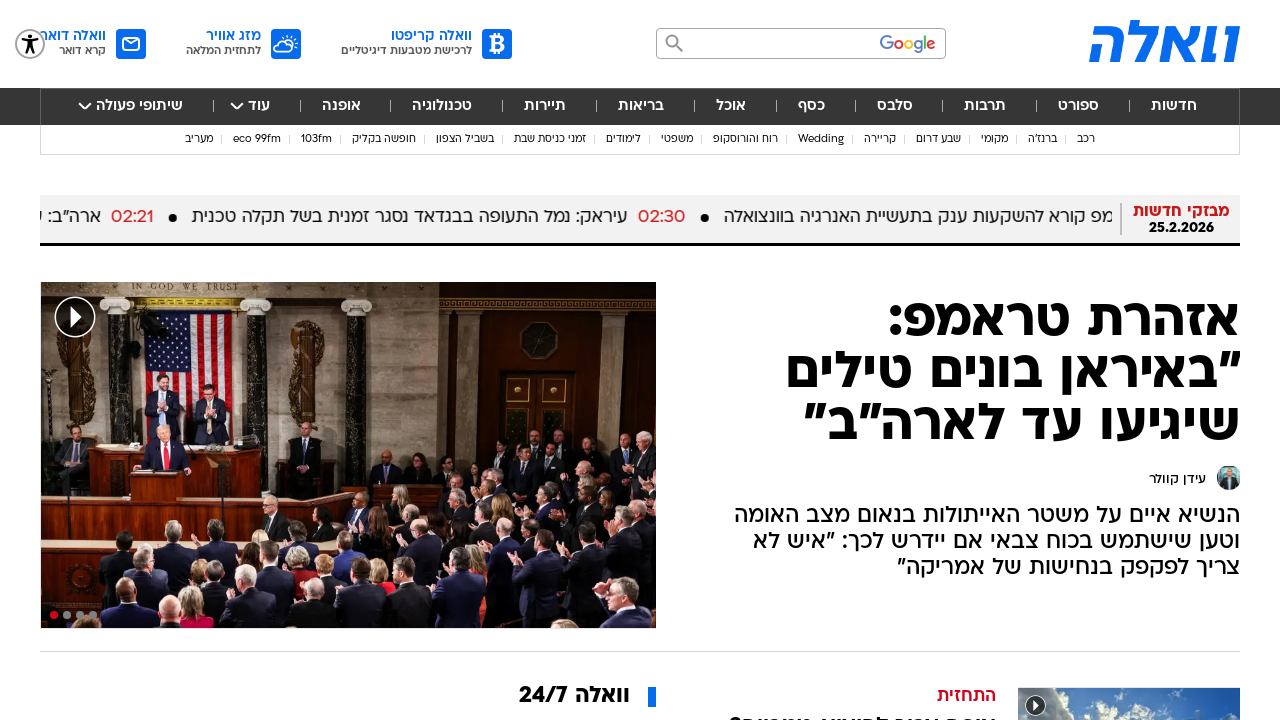

Navigated to walla.co.il starting URL
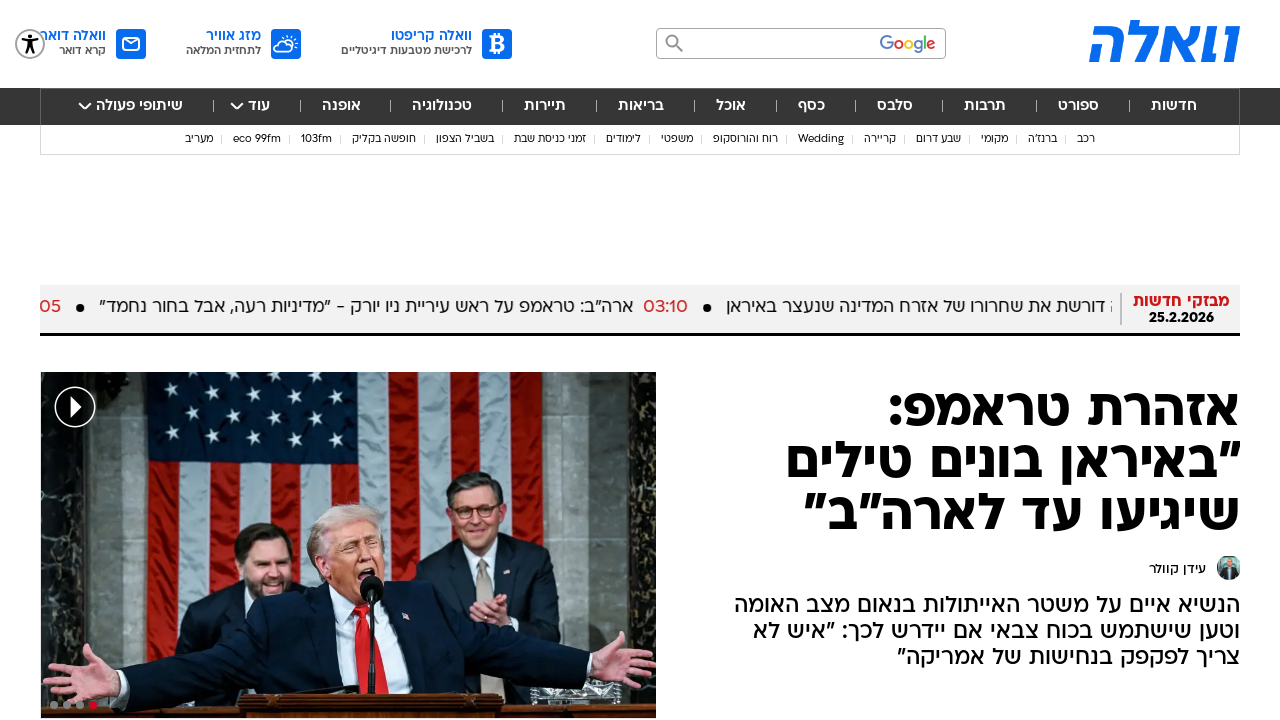

Waited for page to fully load (networkidle)
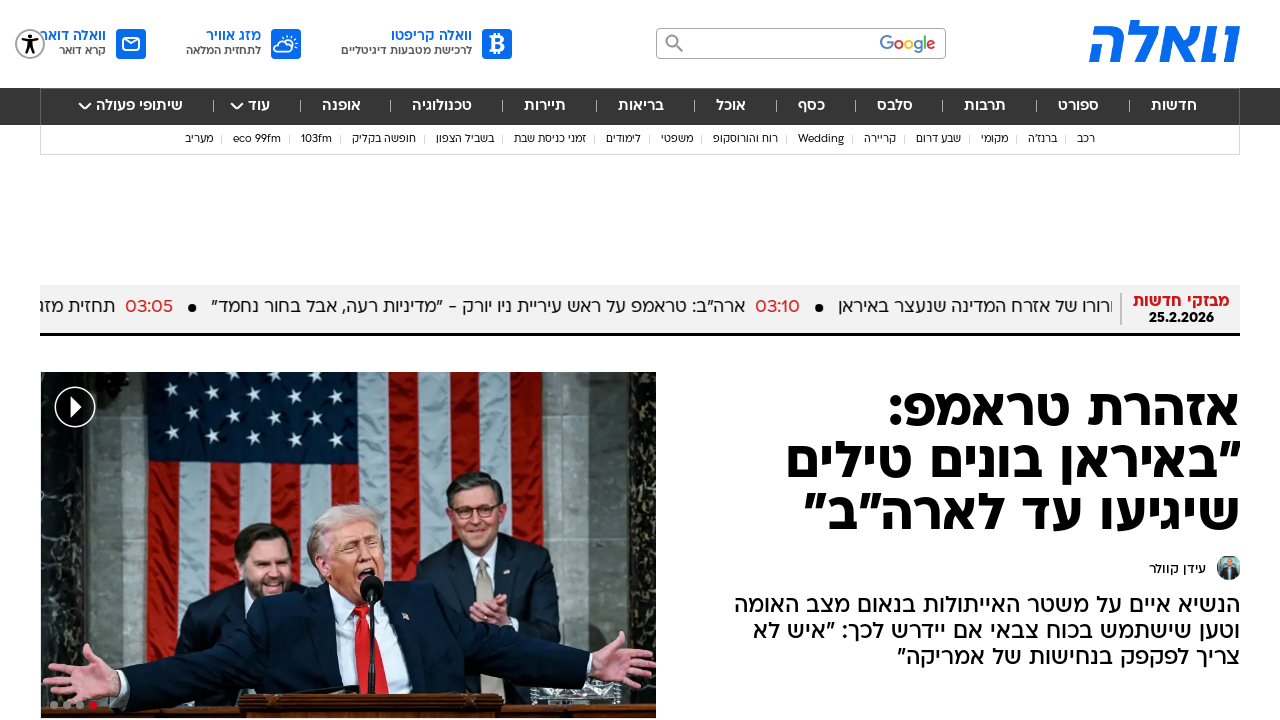

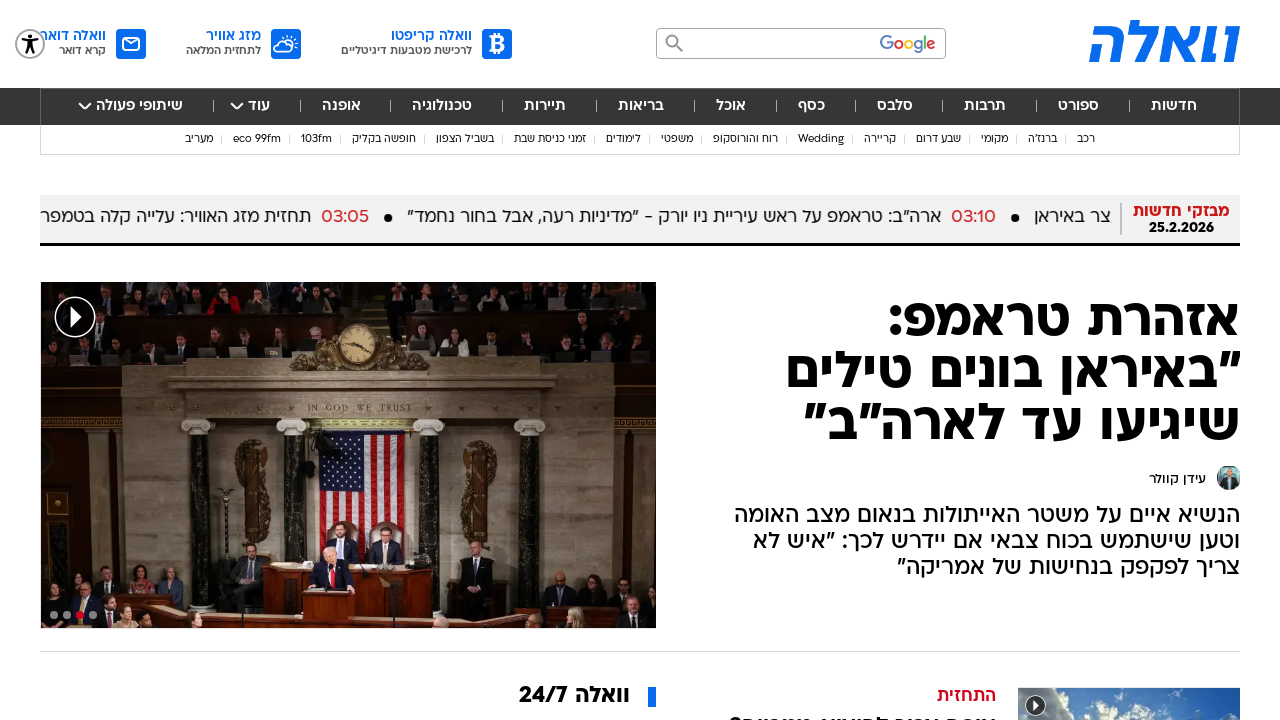